Tests that todo data persists after page reload

Starting URL: https://demo.playwright.dev/todomvc

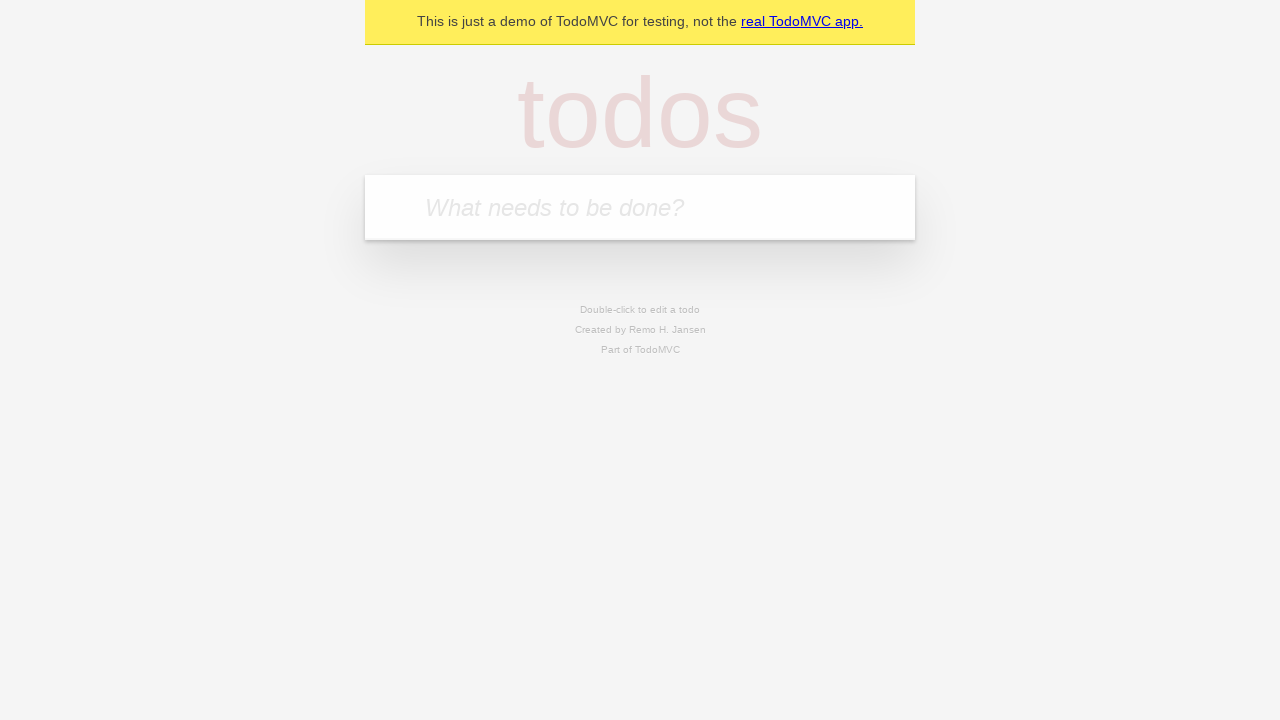

Filled todo input with 'buy some cheese' on internal:attr=[placeholder="What needs to be done?"i]
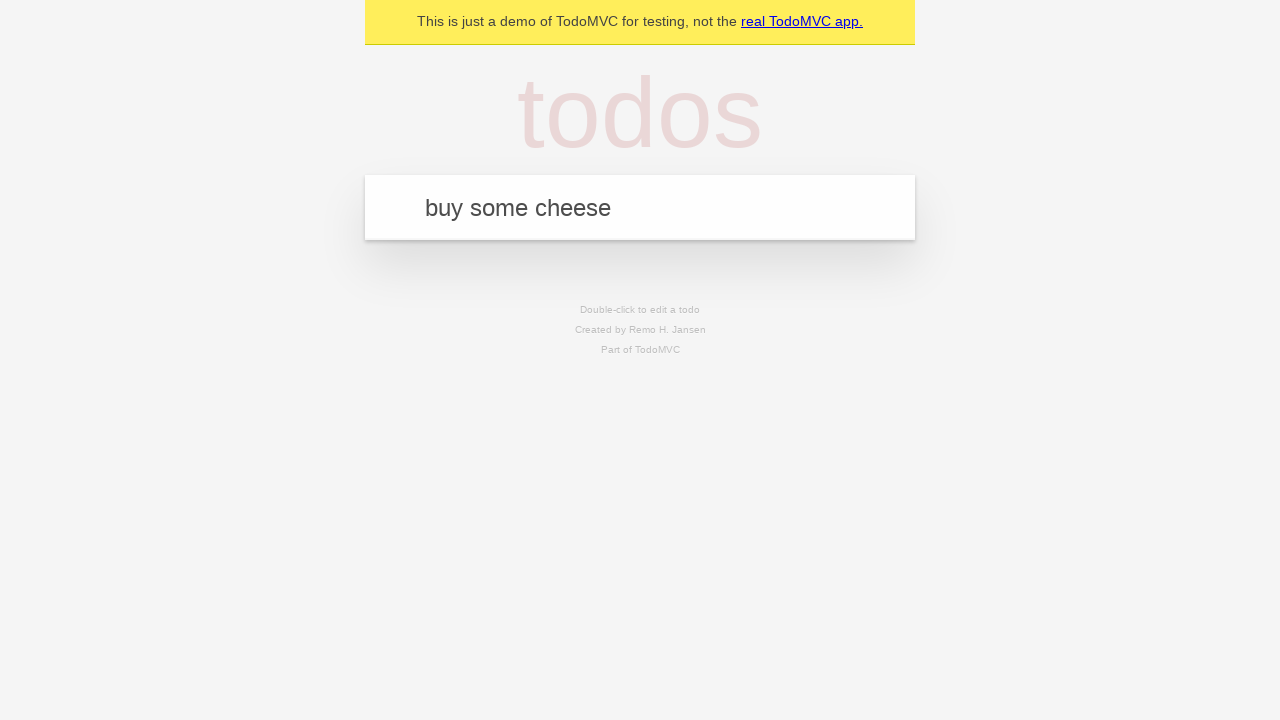

Pressed Enter to create todo 'buy some cheese' on internal:attr=[placeholder="What needs to be done?"i]
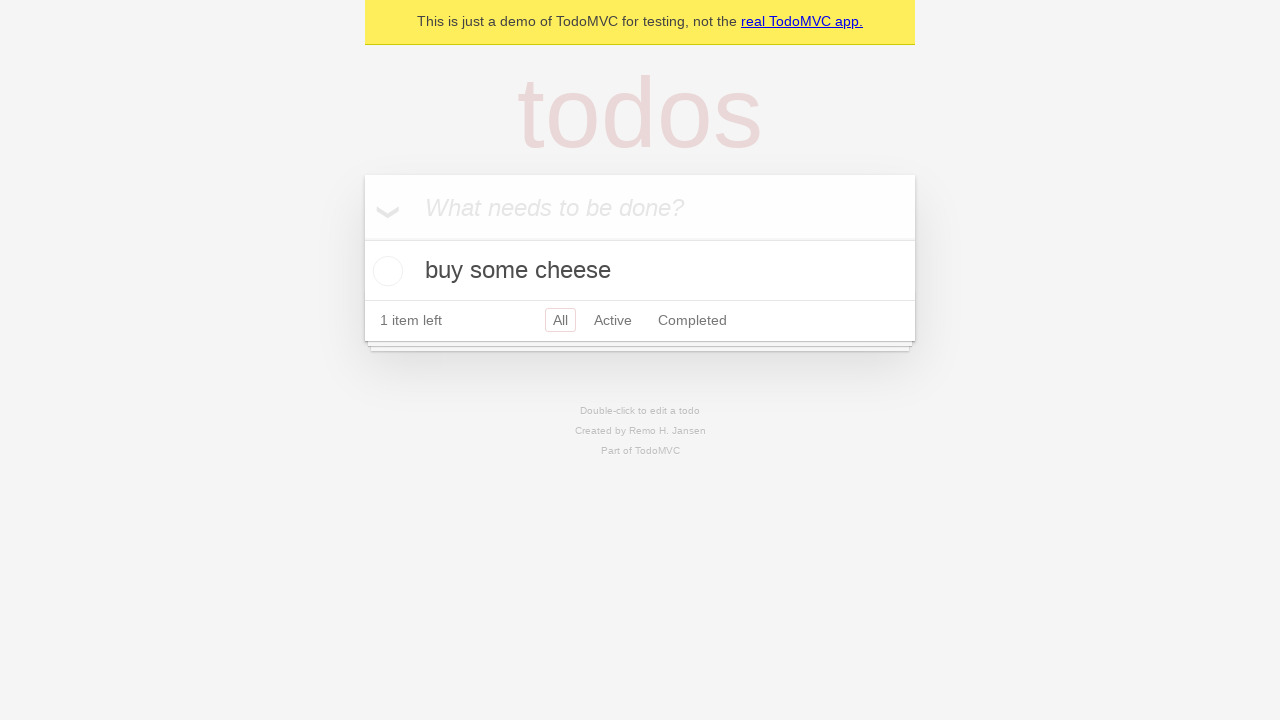

Filled todo input with 'feed the cat' on internal:attr=[placeholder="What needs to be done?"i]
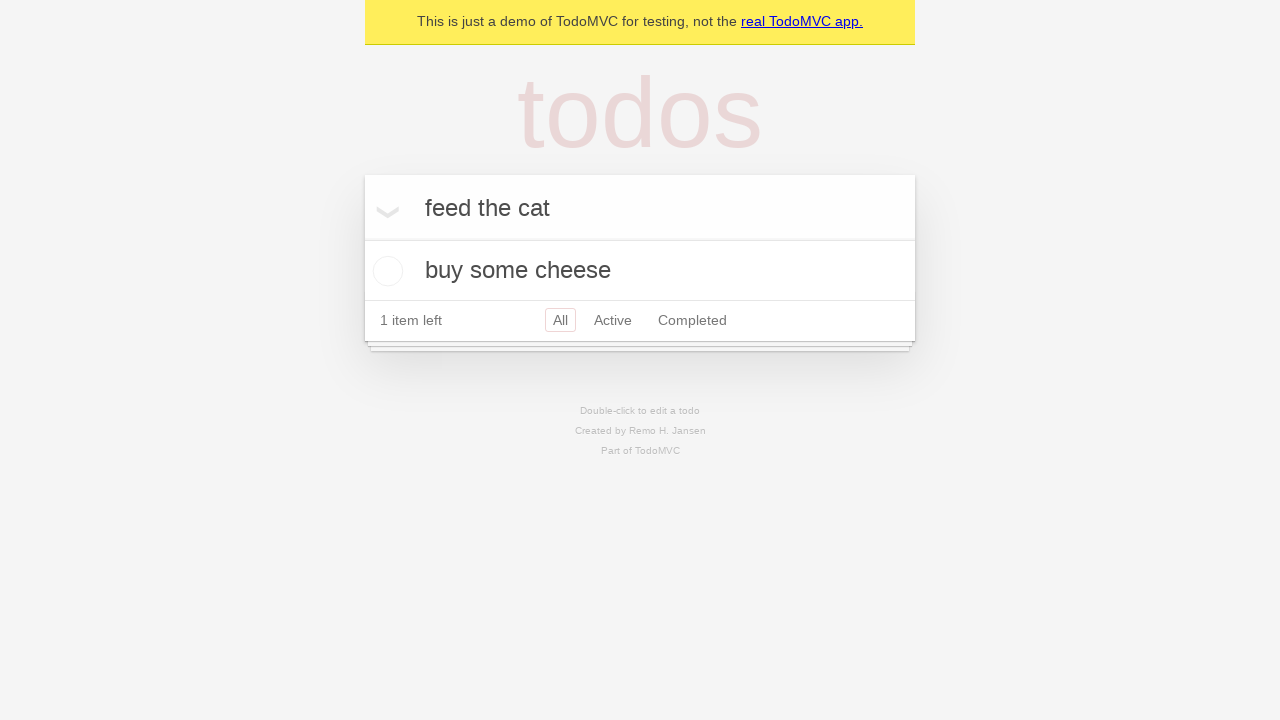

Pressed Enter to create todo 'feed the cat' on internal:attr=[placeholder="What needs to be done?"i]
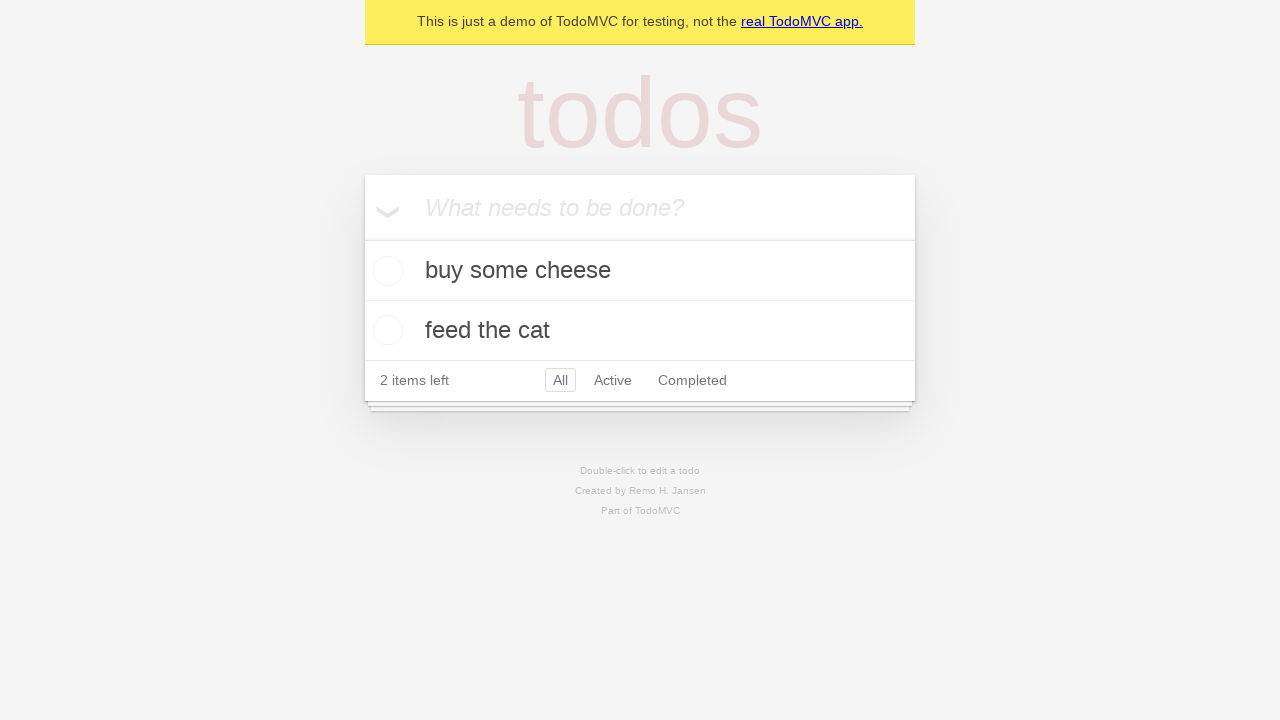

Waited for both todos to appear in the DOM
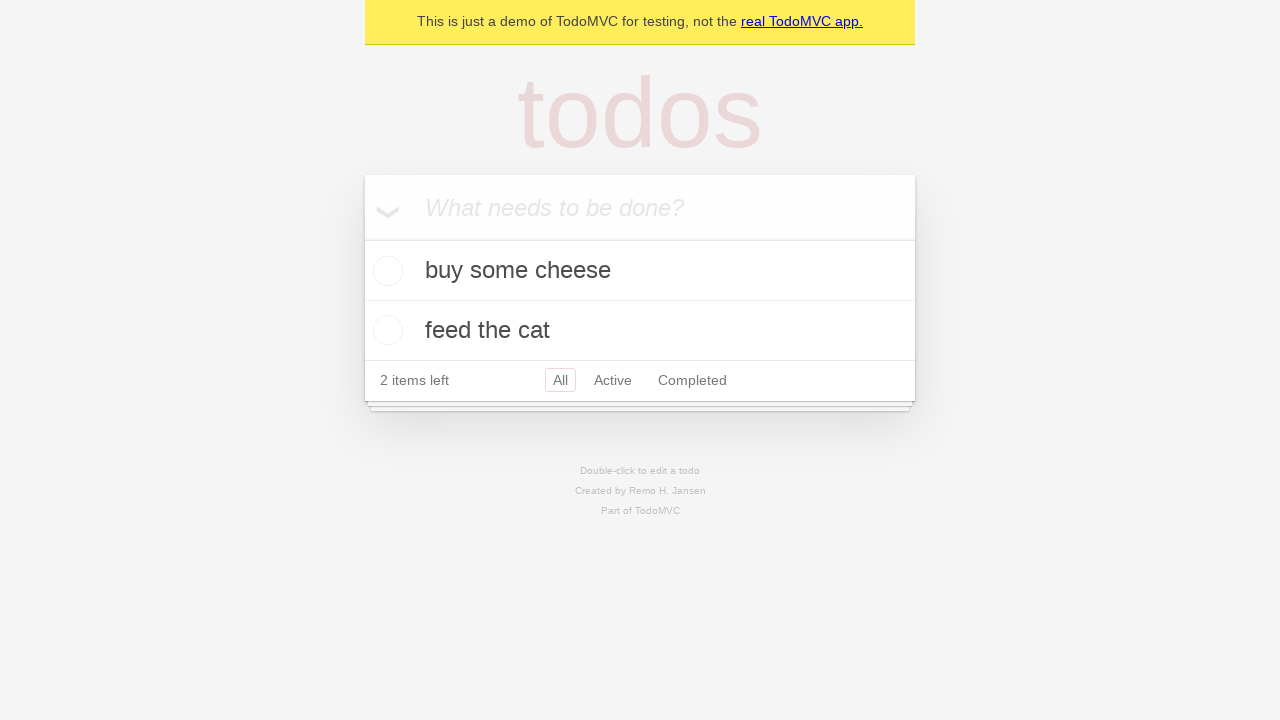

Located all todo items
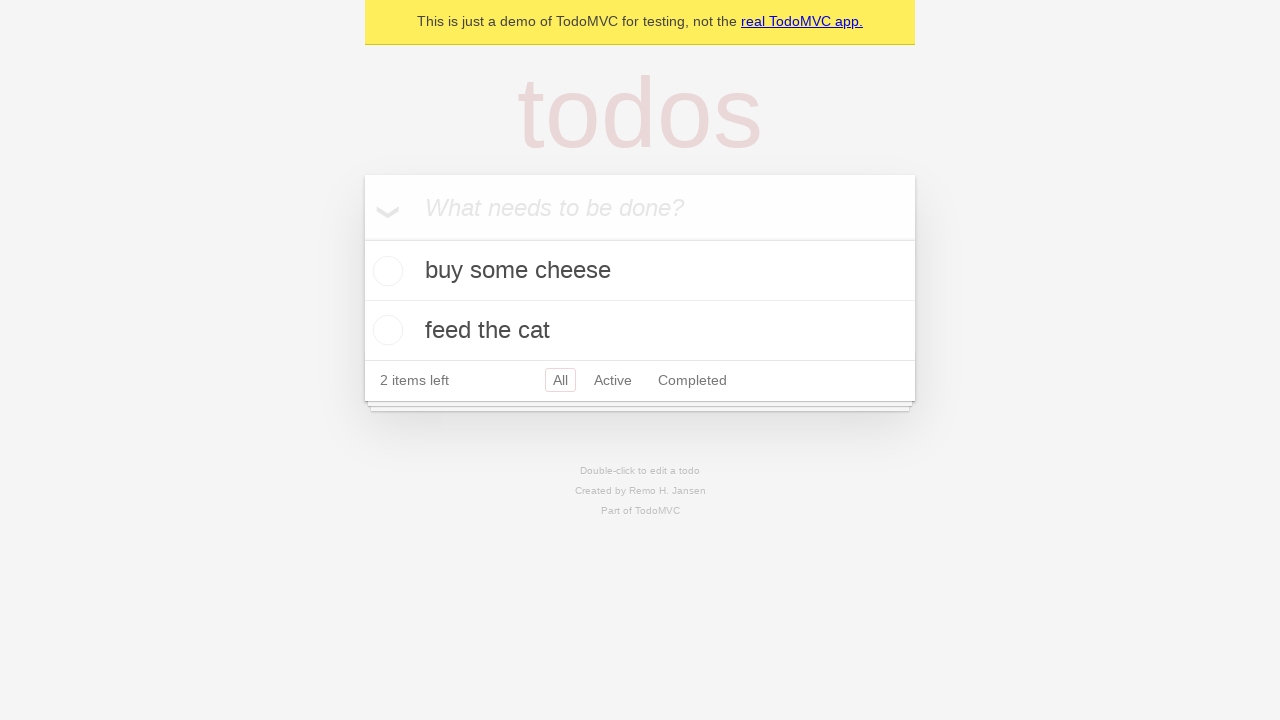

Located checkbox for first todo
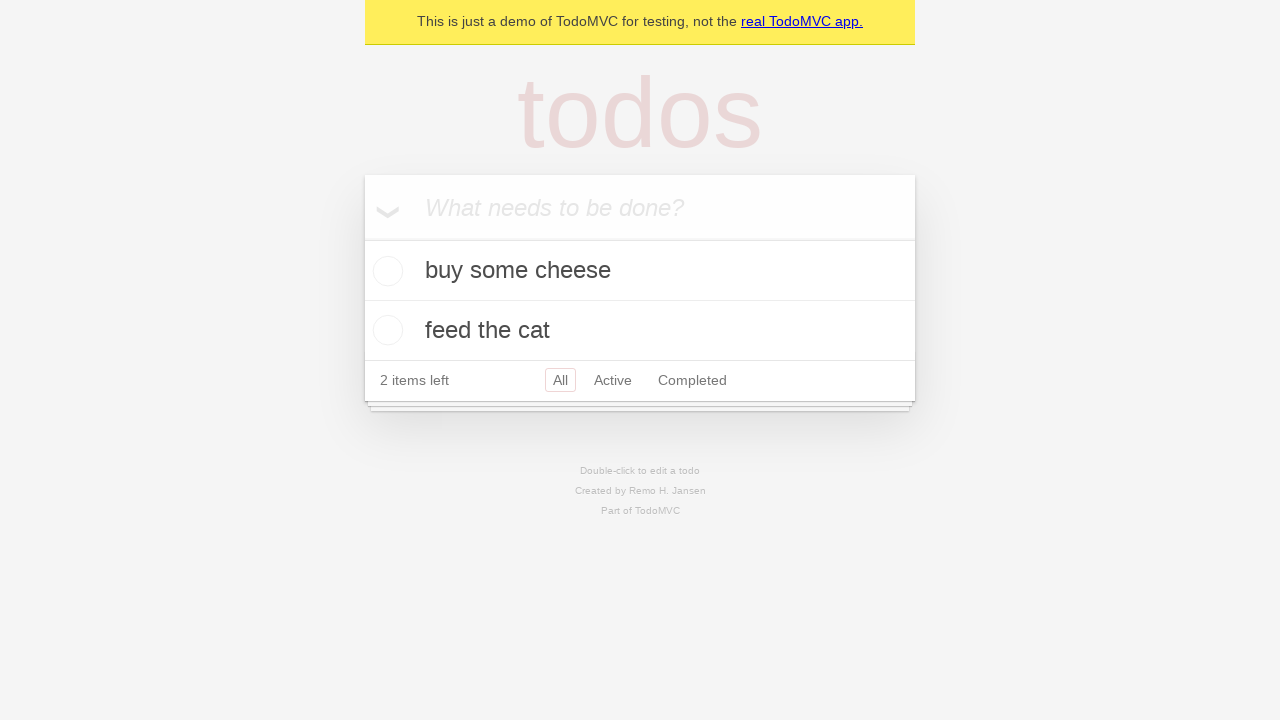

Checked the first todo item at (385, 271) on internal:testid=[data-testid="todo-item"s] >> nth=0 >> internal:role=checkbox
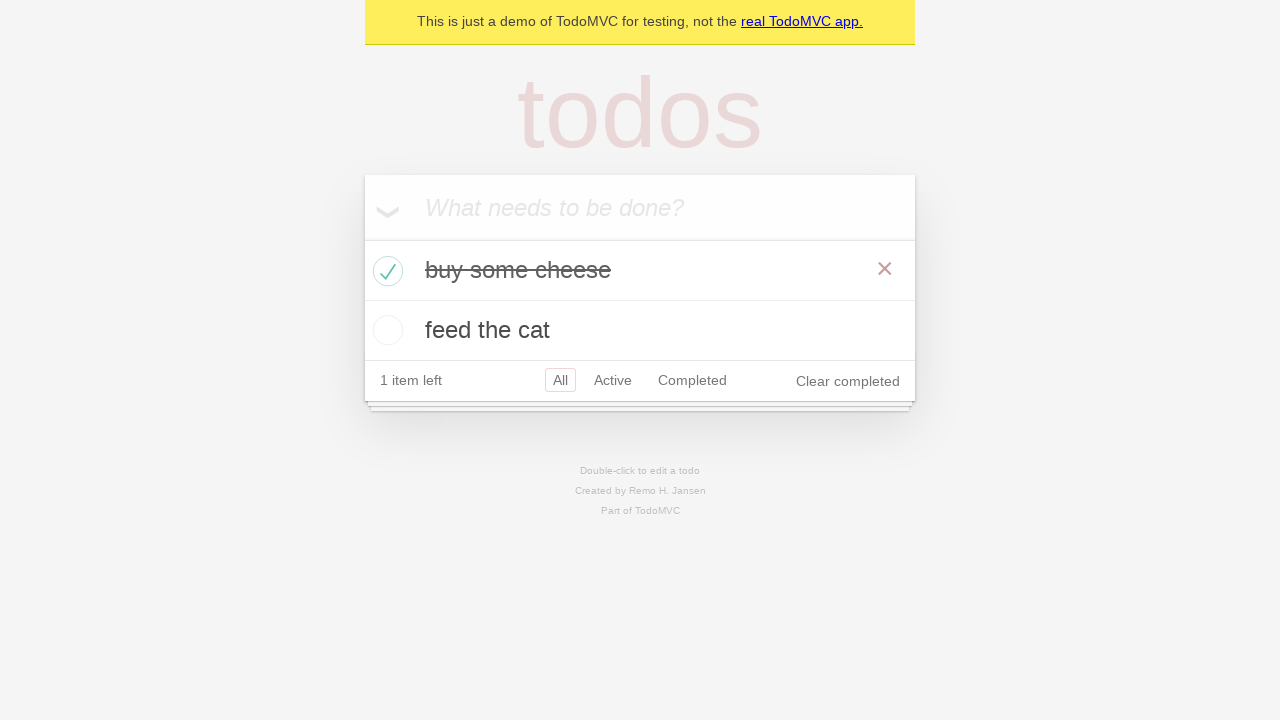

Reloaded the page
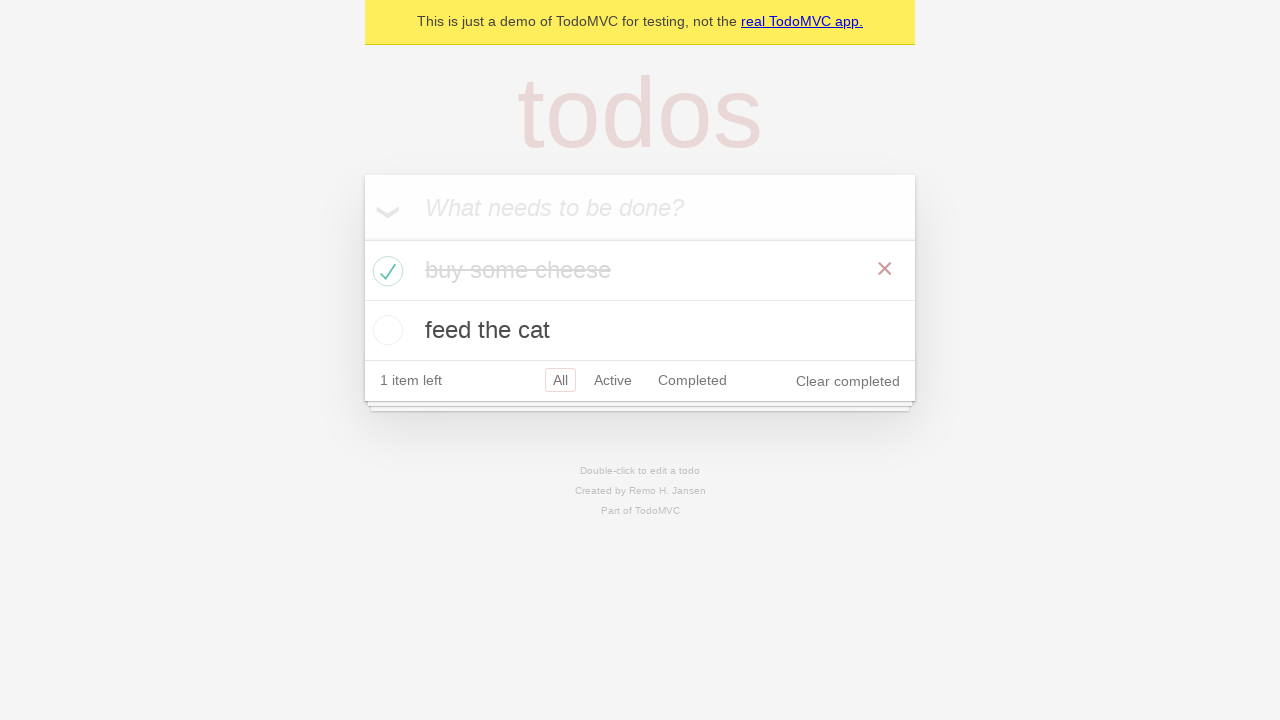

Waited for todo items to appear after page reload
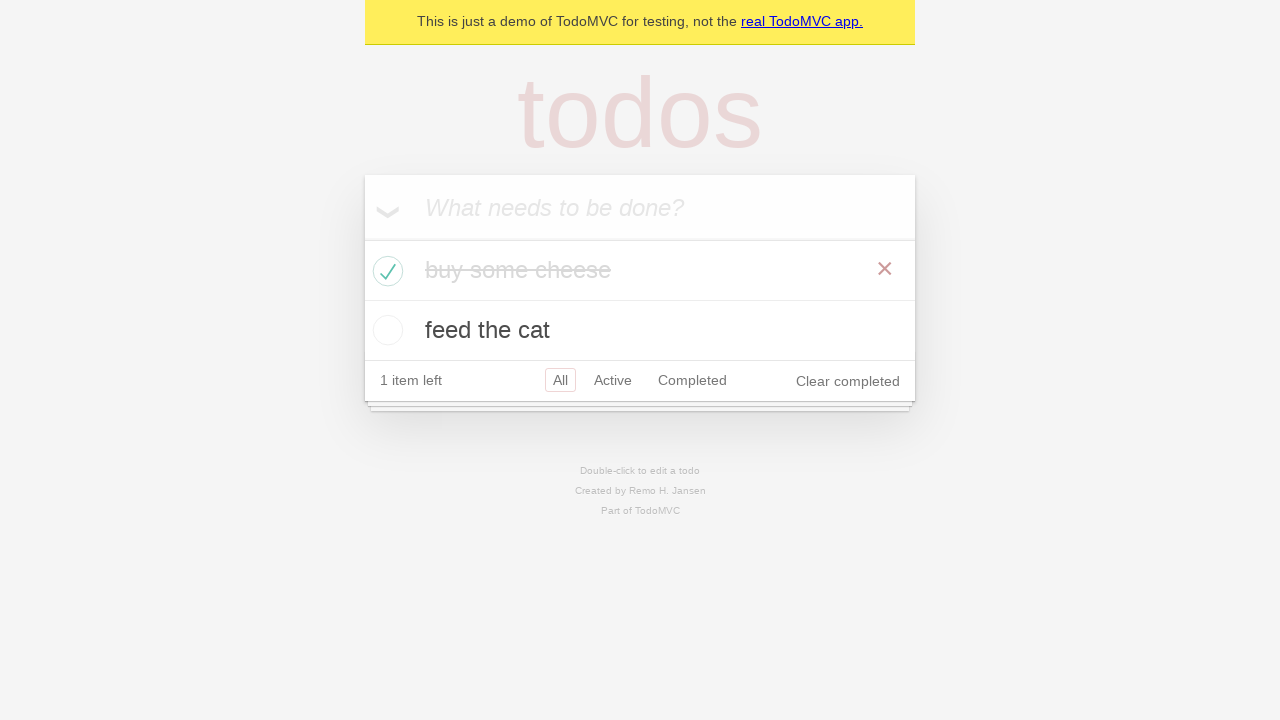

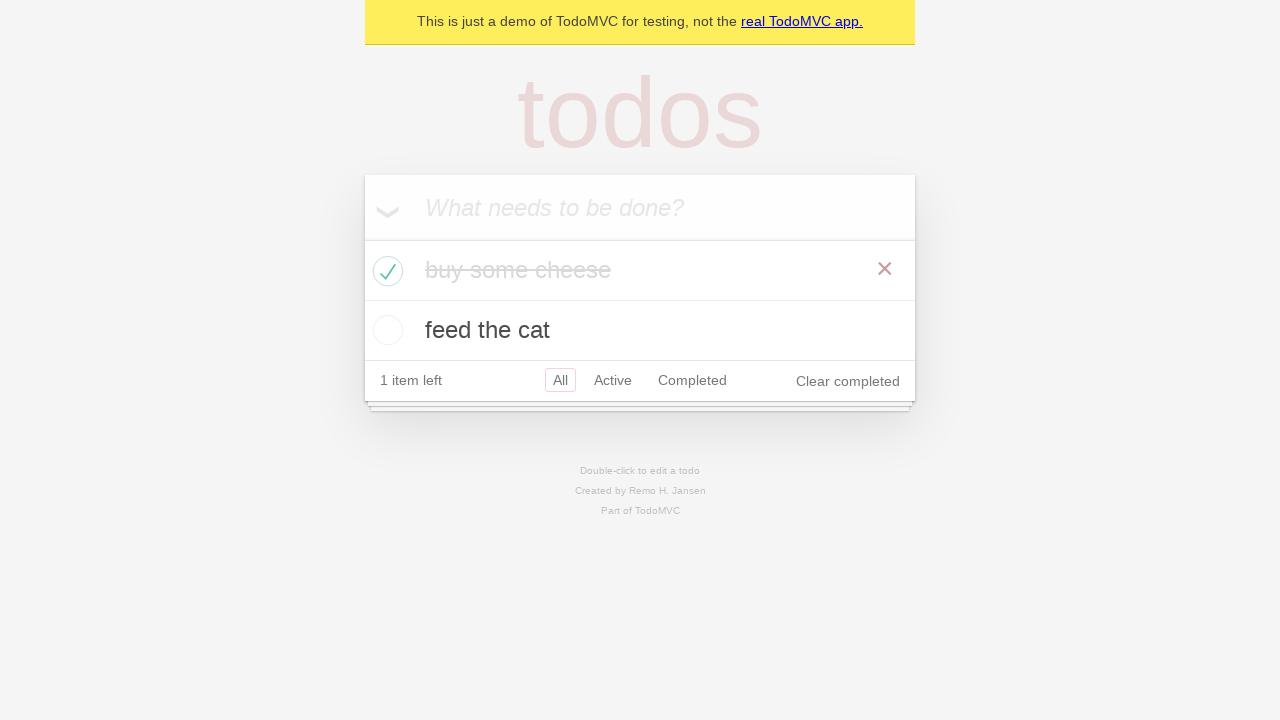